Tests search functionality by searching for "шелк атласный" (satin silk - multi-word query) and verifying search results are displayed

Starting URL: https://tkani-feya.ru/

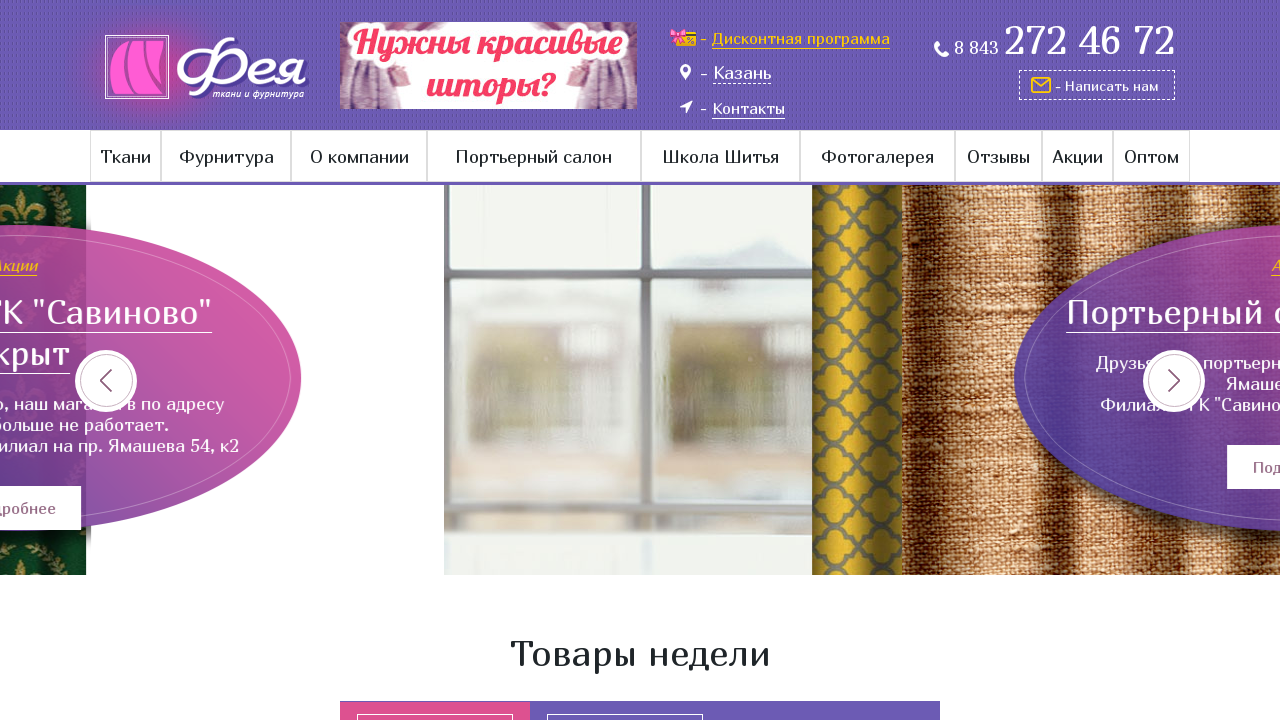

Search box became visible
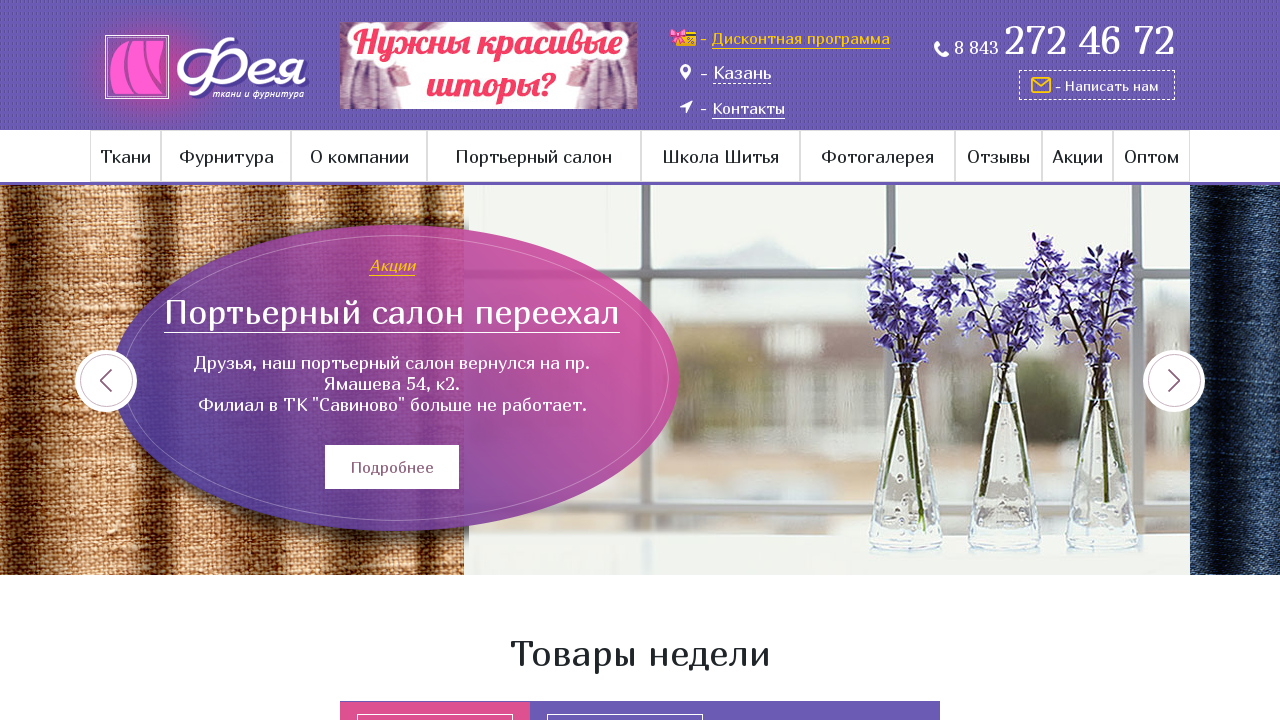

Filled search field with 'шелк атласный' (satin silk) on .search-wrap input[type='text']
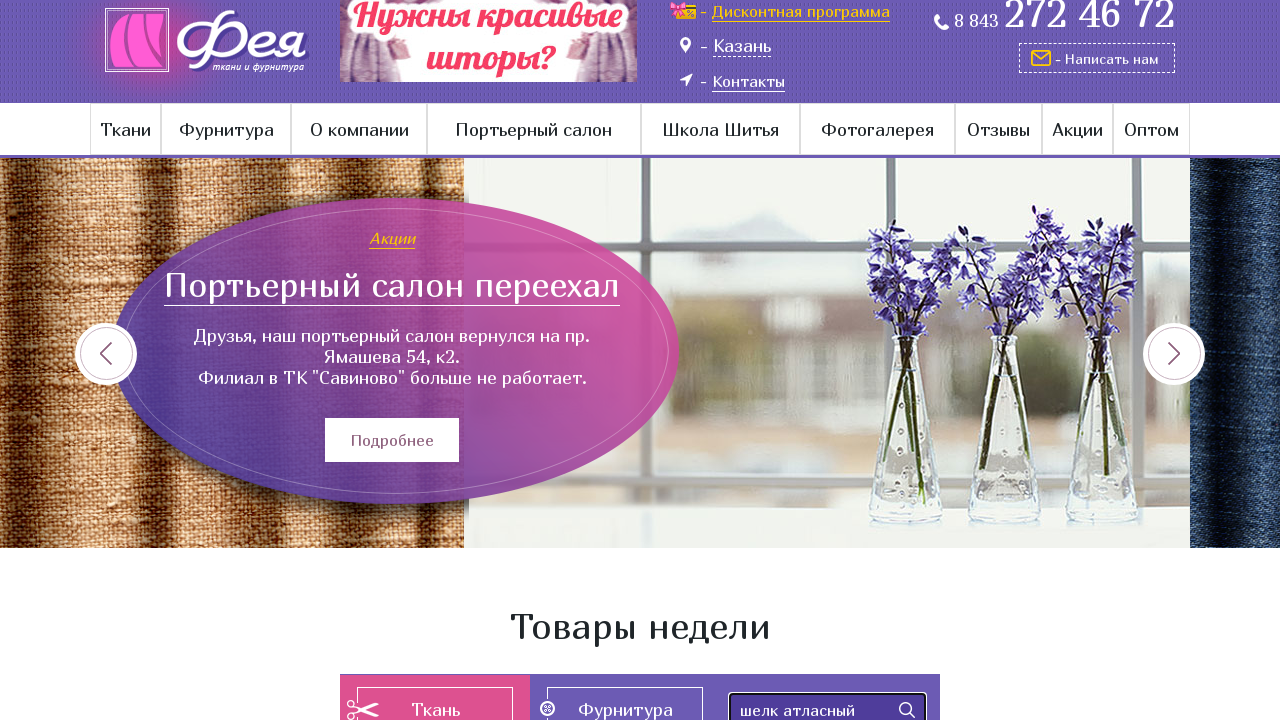

Clicked search submit button at (907, 710) on .search-wrap input[type='submit']
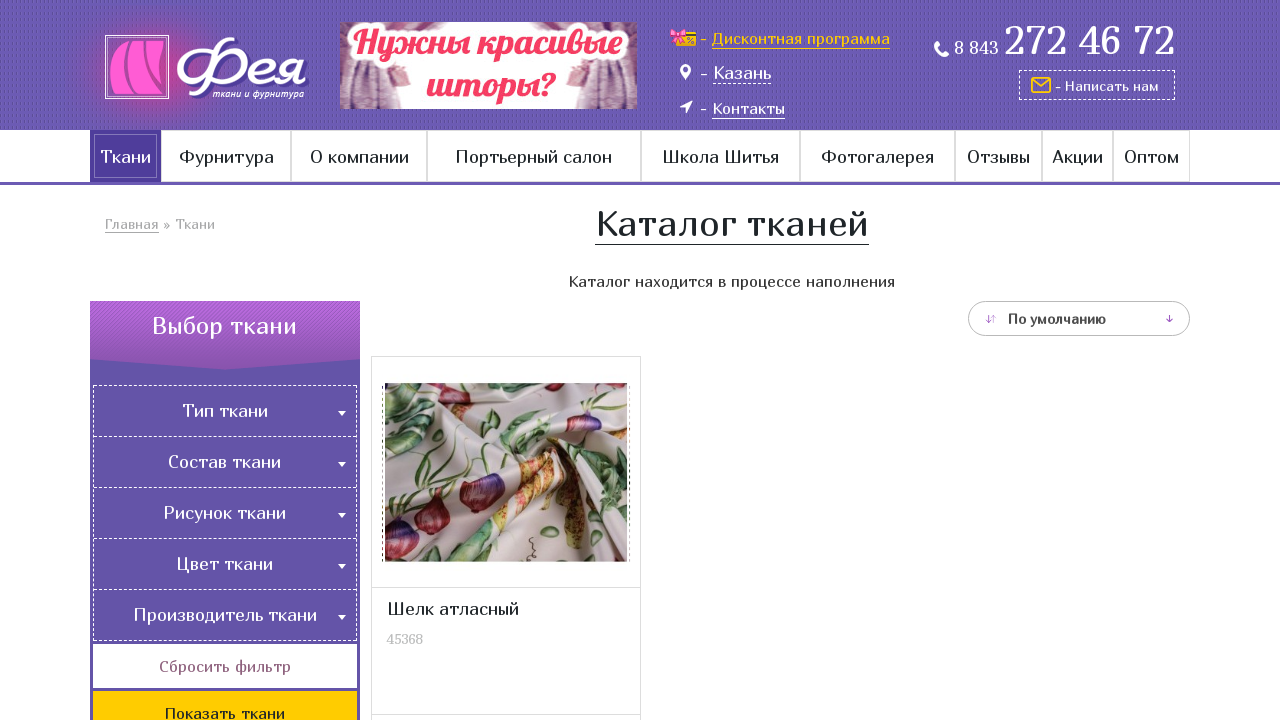

Search results loaded and displayed
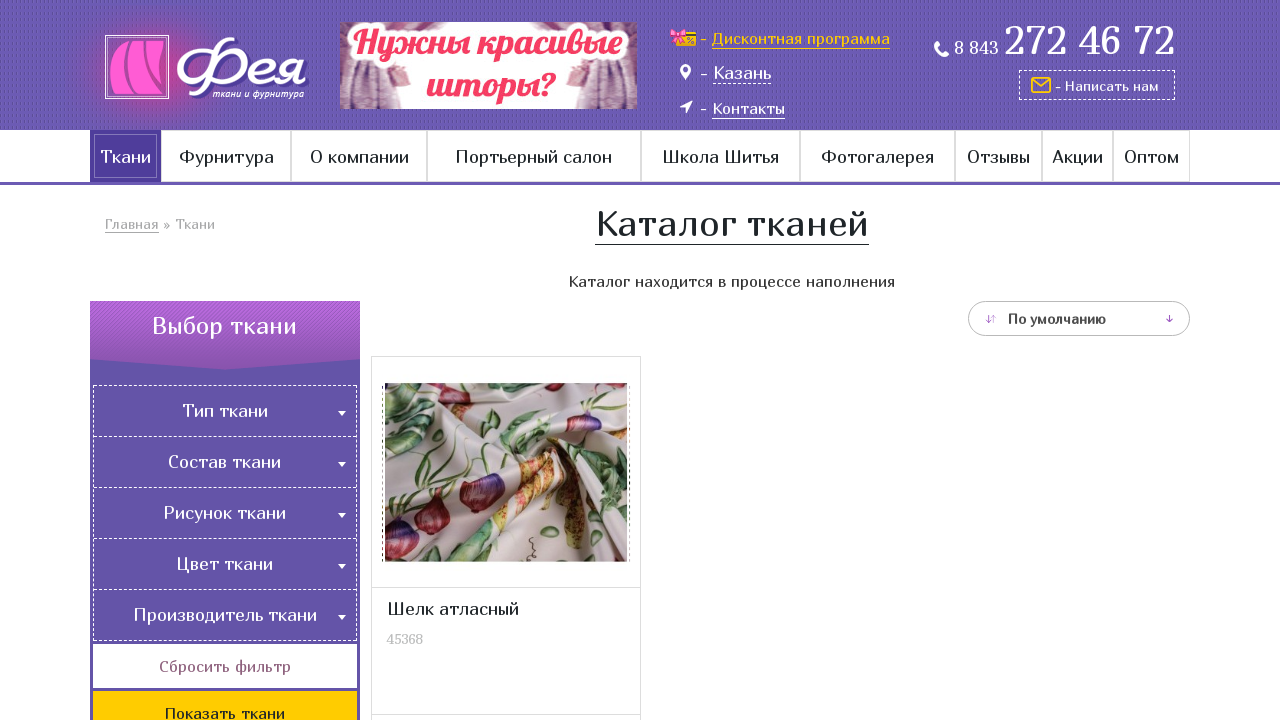

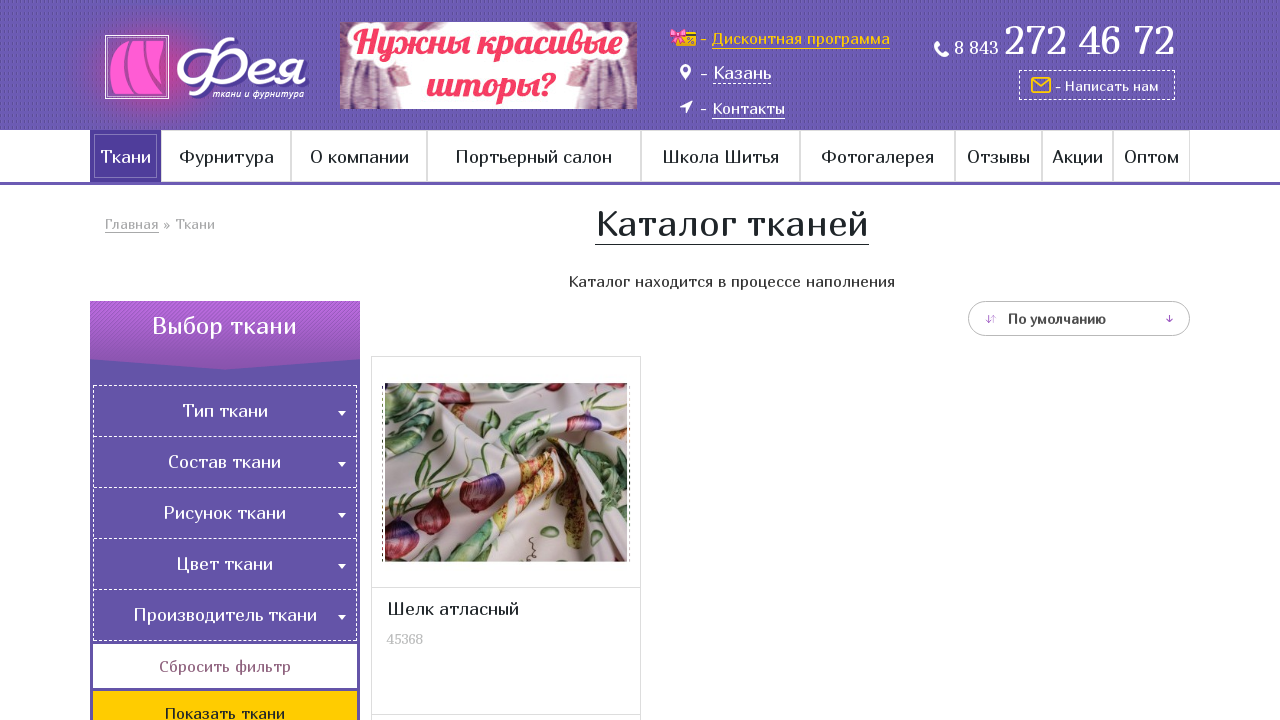